Tests jQuery UI draggable functionality by dragging an element 120 pixels right and 120 pixels down from its original position

Starting URL: http://jqueryui.com/resources/demos/draggable/default.html

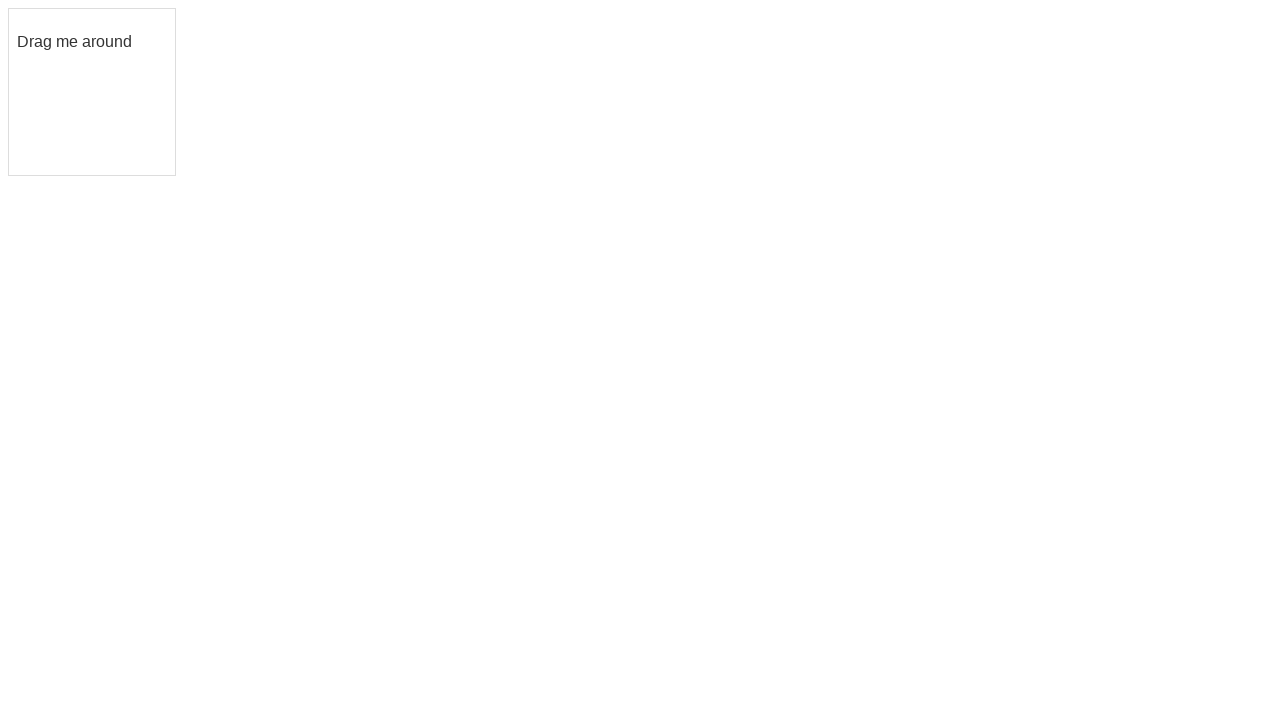

Navigated to jQuery UI draggable demo page
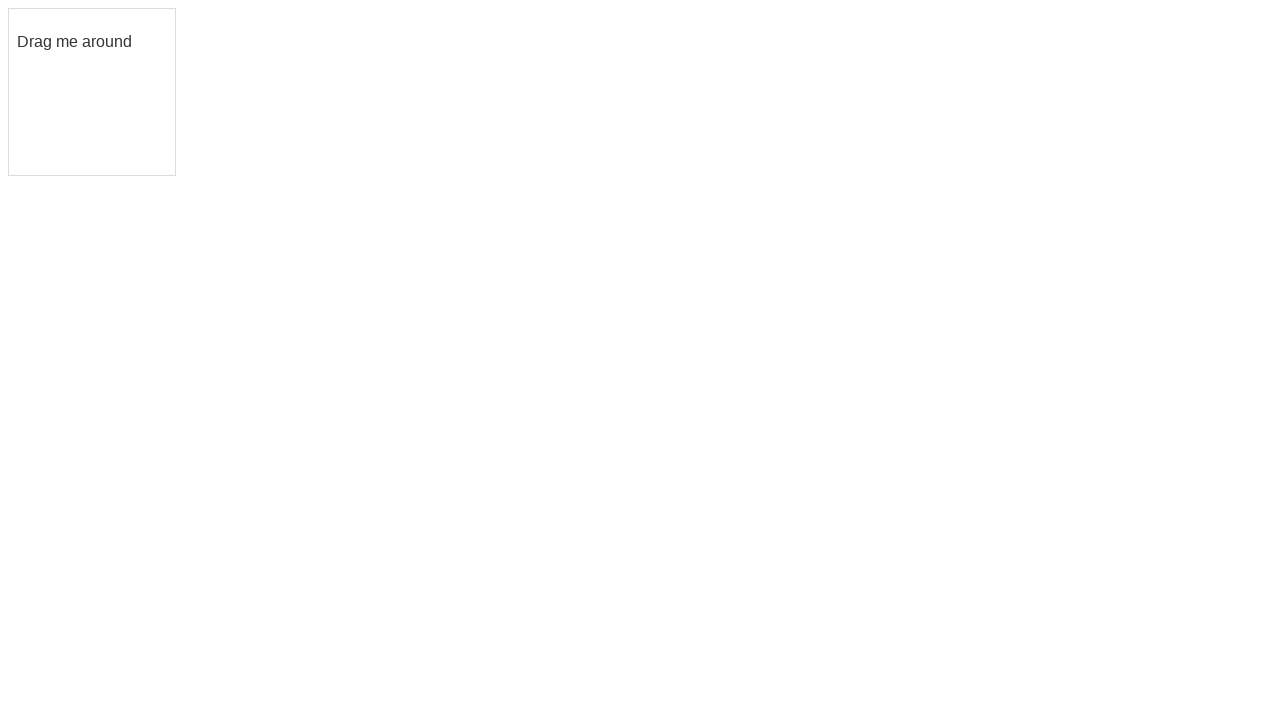

Located the draggable element
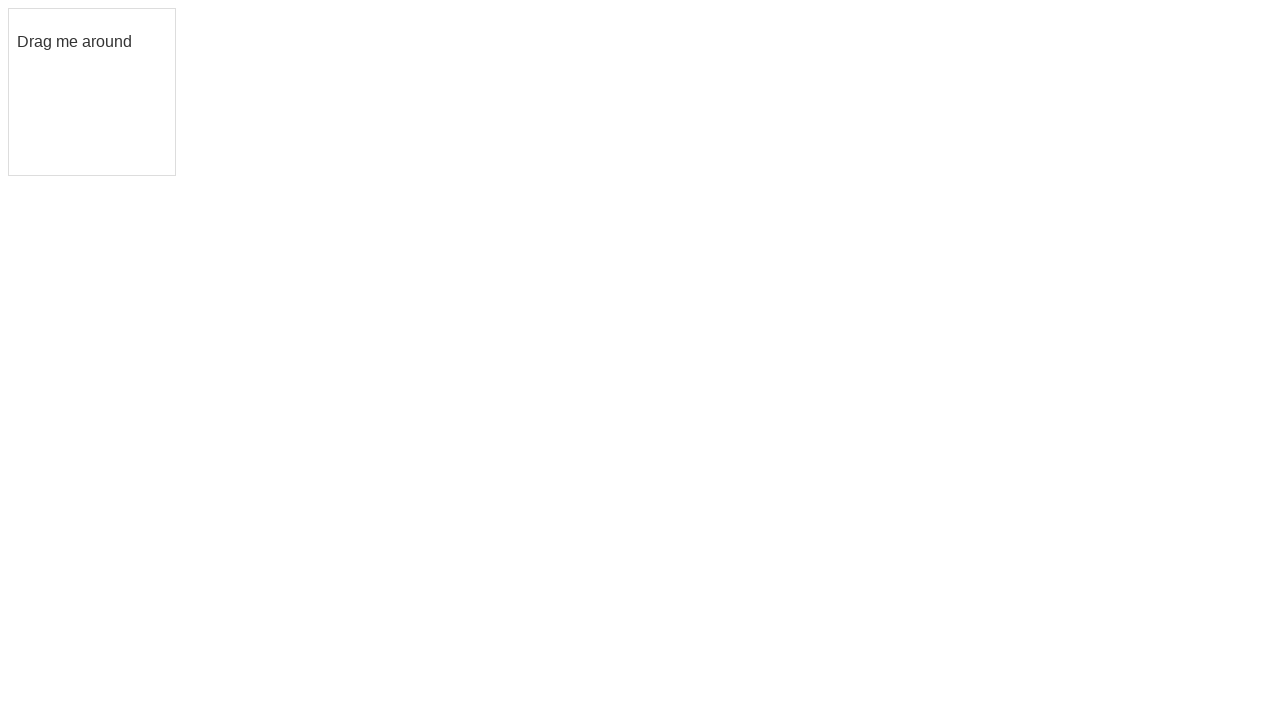

Dragged element 120 pixels right and 120 pixels down from original position at (129, 129)
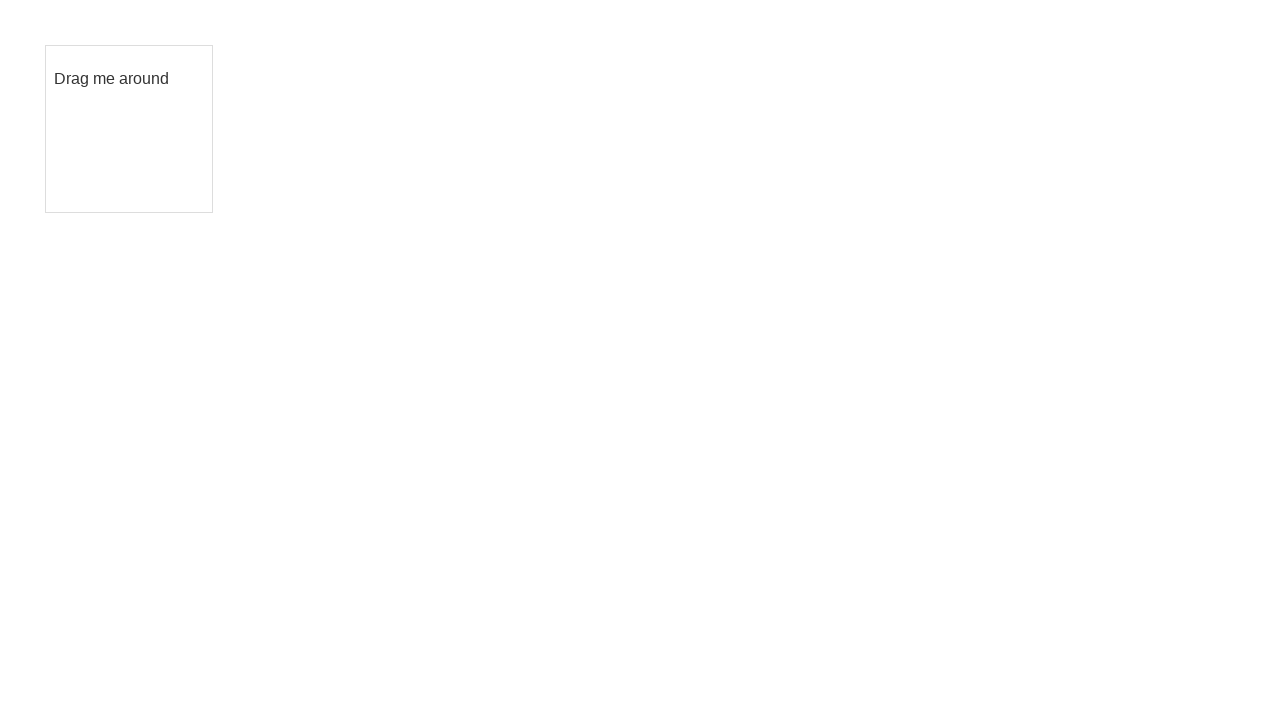

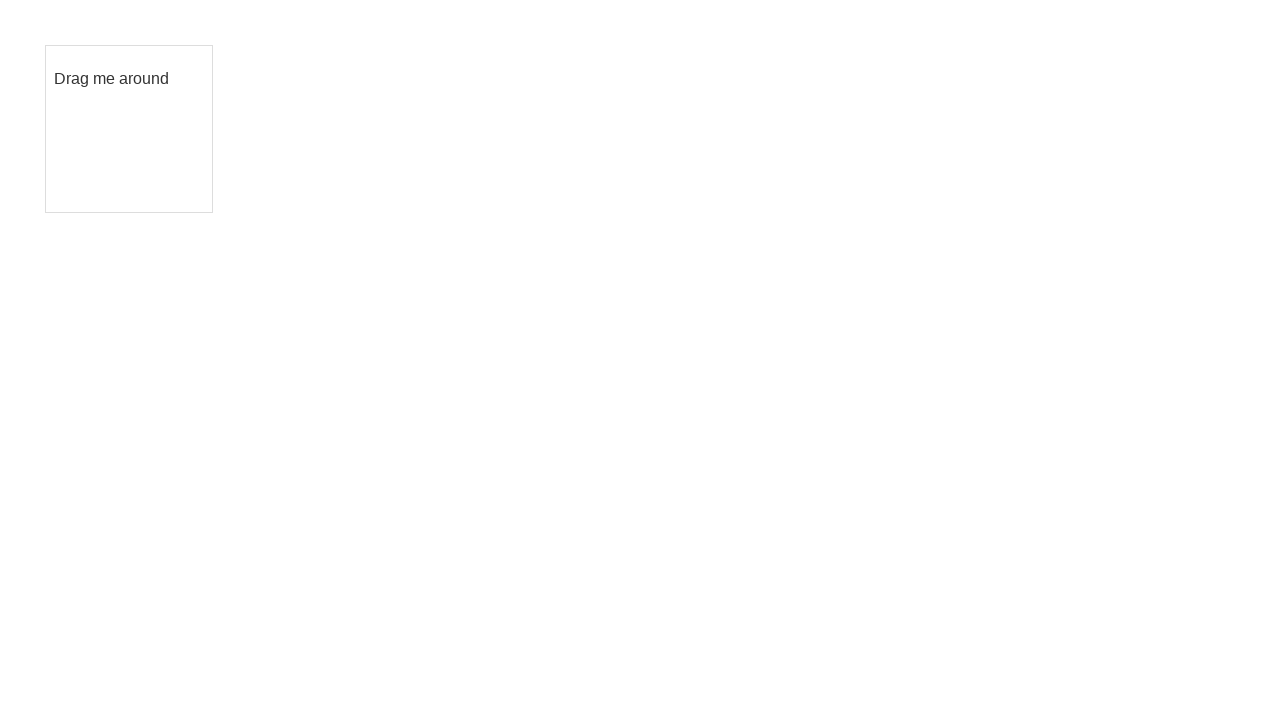